Tests multiple window handling by clicking a link that opens a new window, switching to the child window to verify its content, then switching back to the parent window to verify its content.

Starting URL: https://the-internet.herokuapp.com/windows

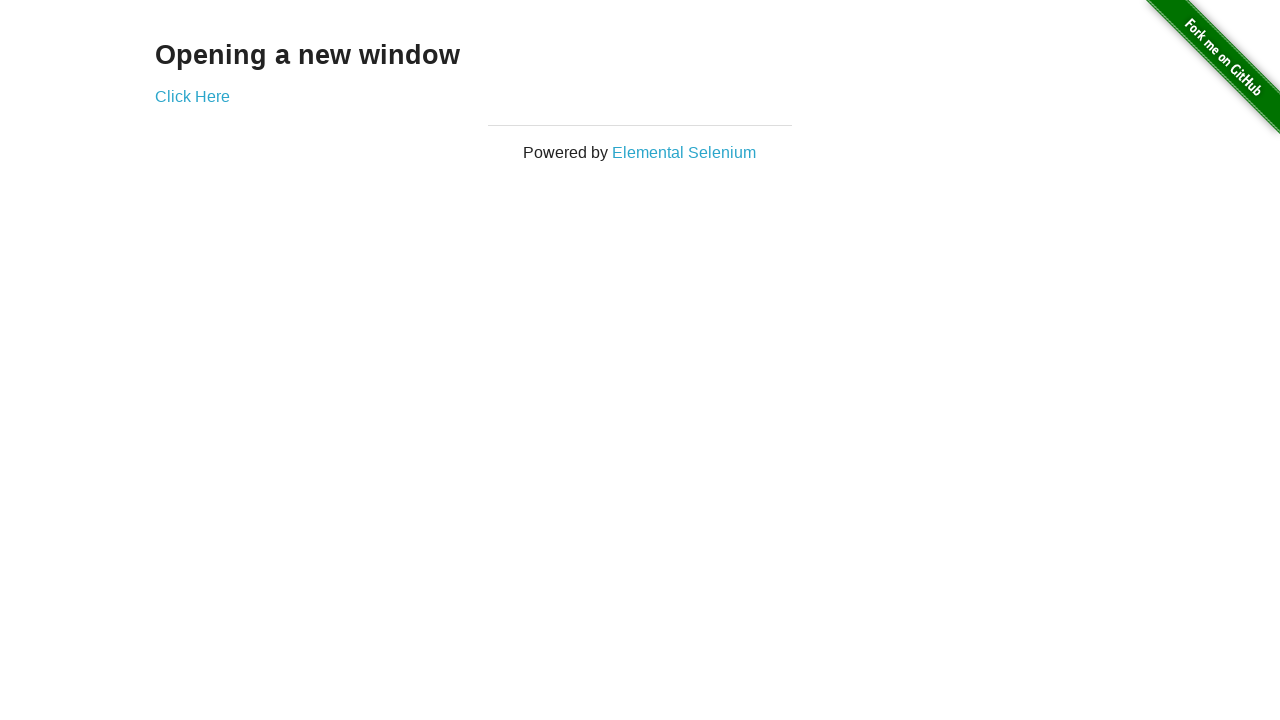

Clicked link to open a new window at (192, 96) on xpath=//a[text()='Click Here']
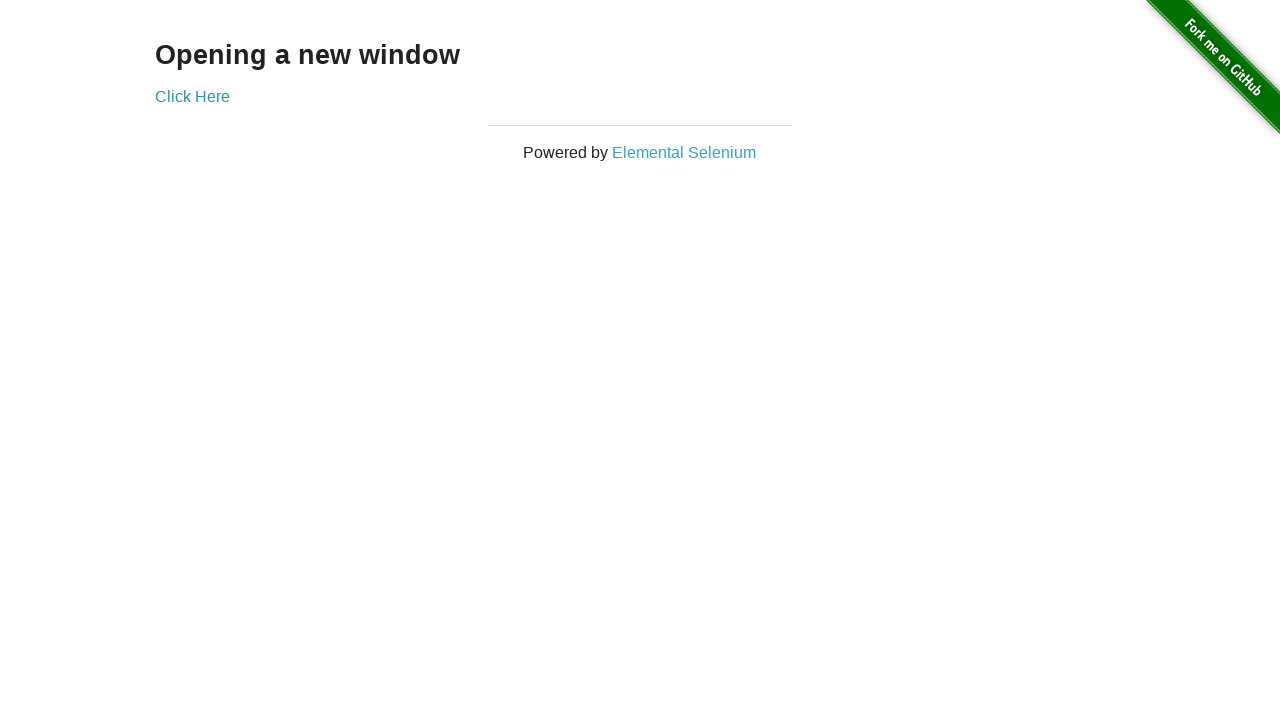

New child window opened and captured
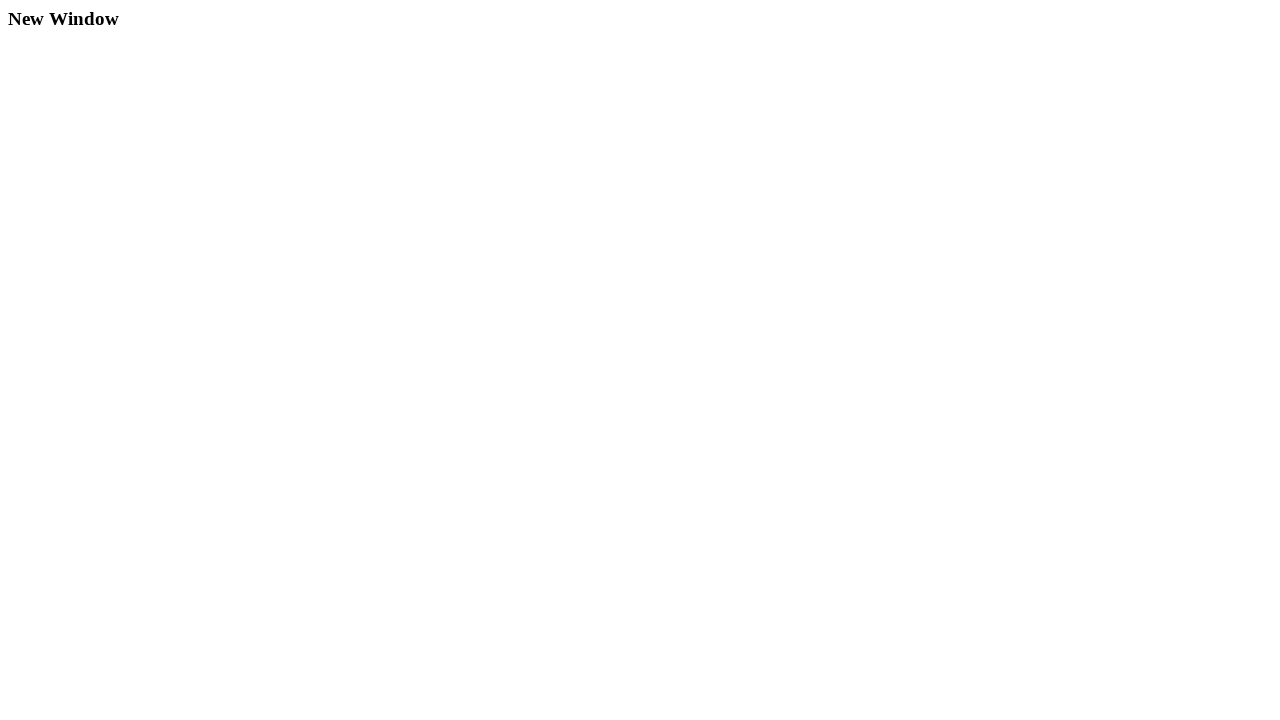

Child window loaded and 'New Window' heading verified
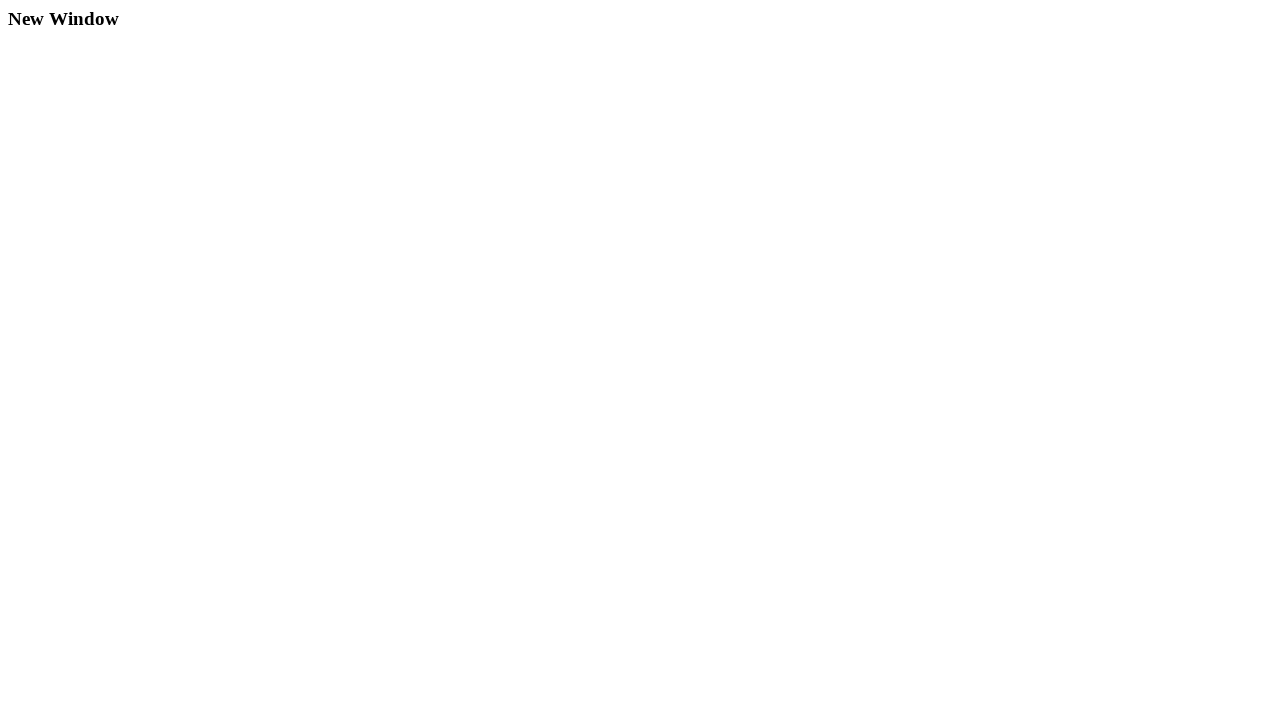

Parent window still accessible with 'Opening a new window' heading
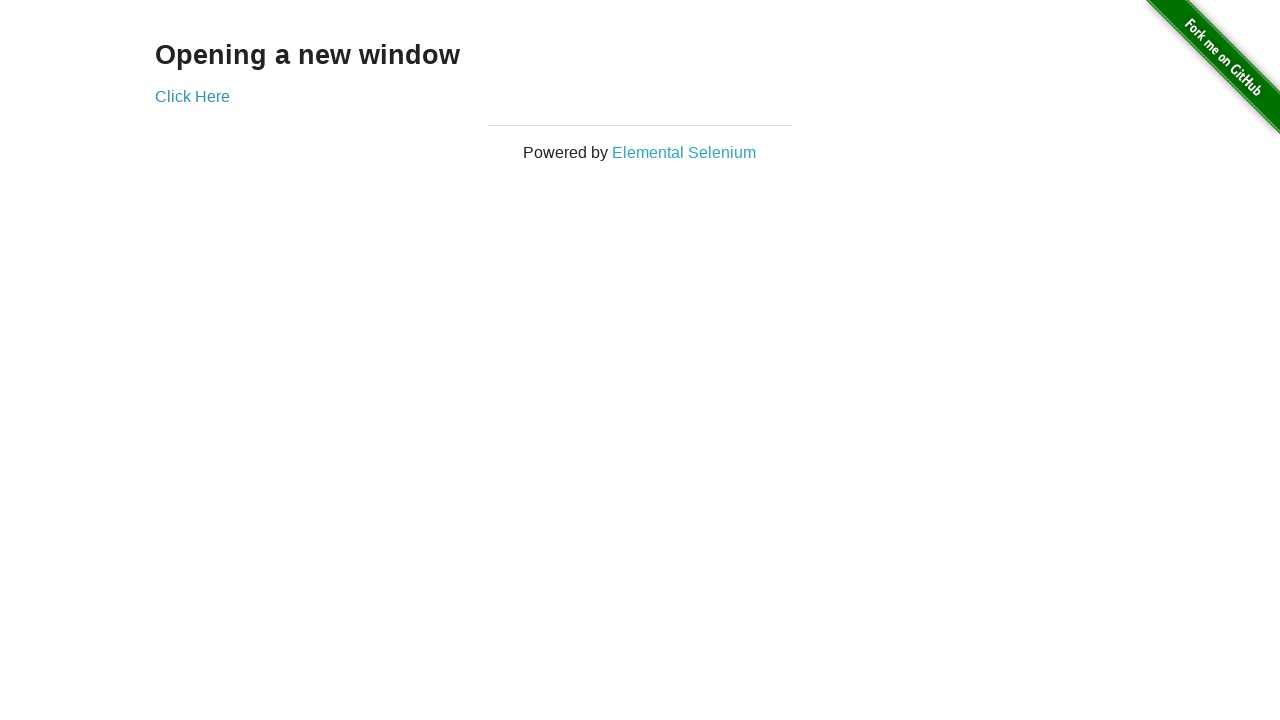

Child window closed
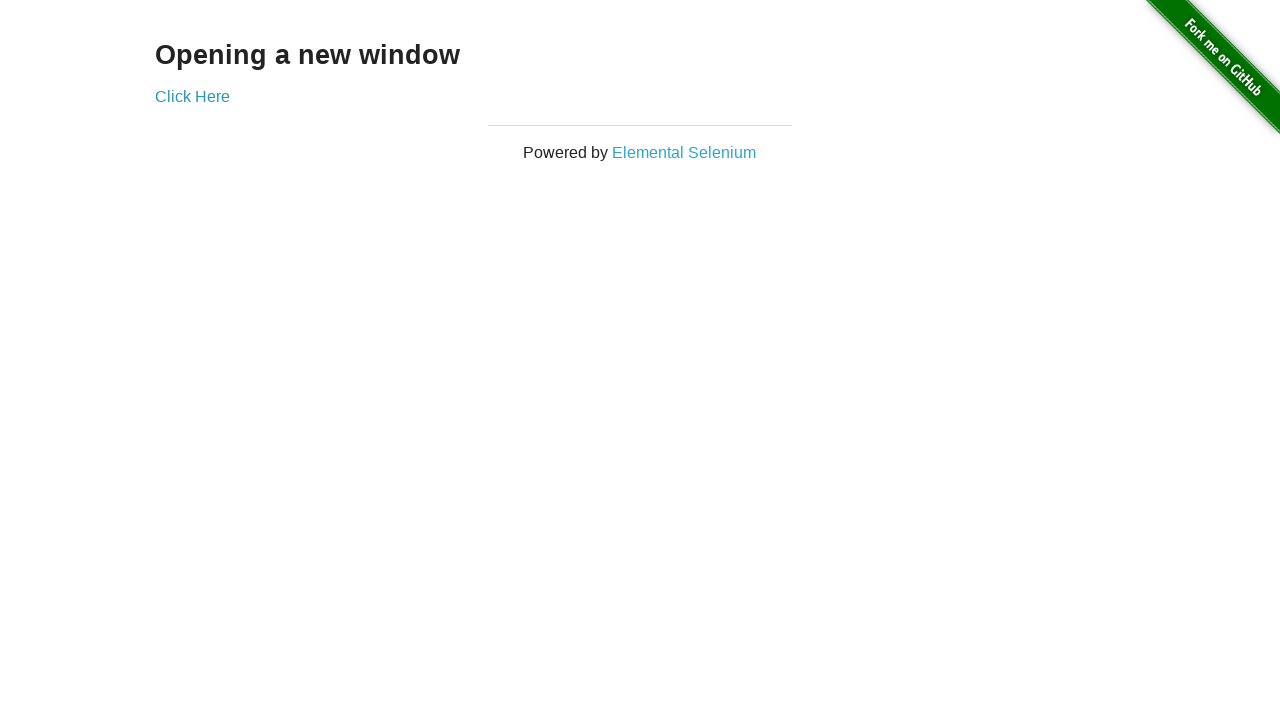

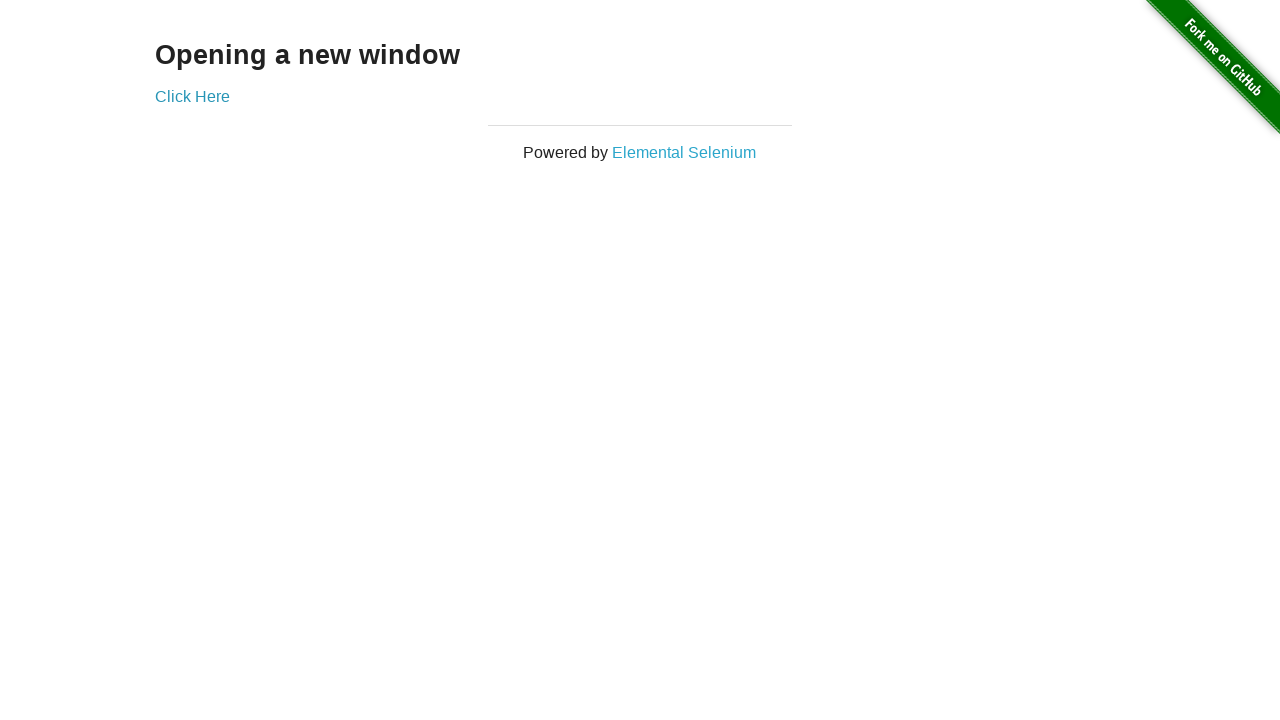